Tests adding a todo item to a sample todo application by entering text in the input field and pressing Enter, then verifying the todo was added.

Starting URL: https://lambdatest.github.io/sample-todo-app/

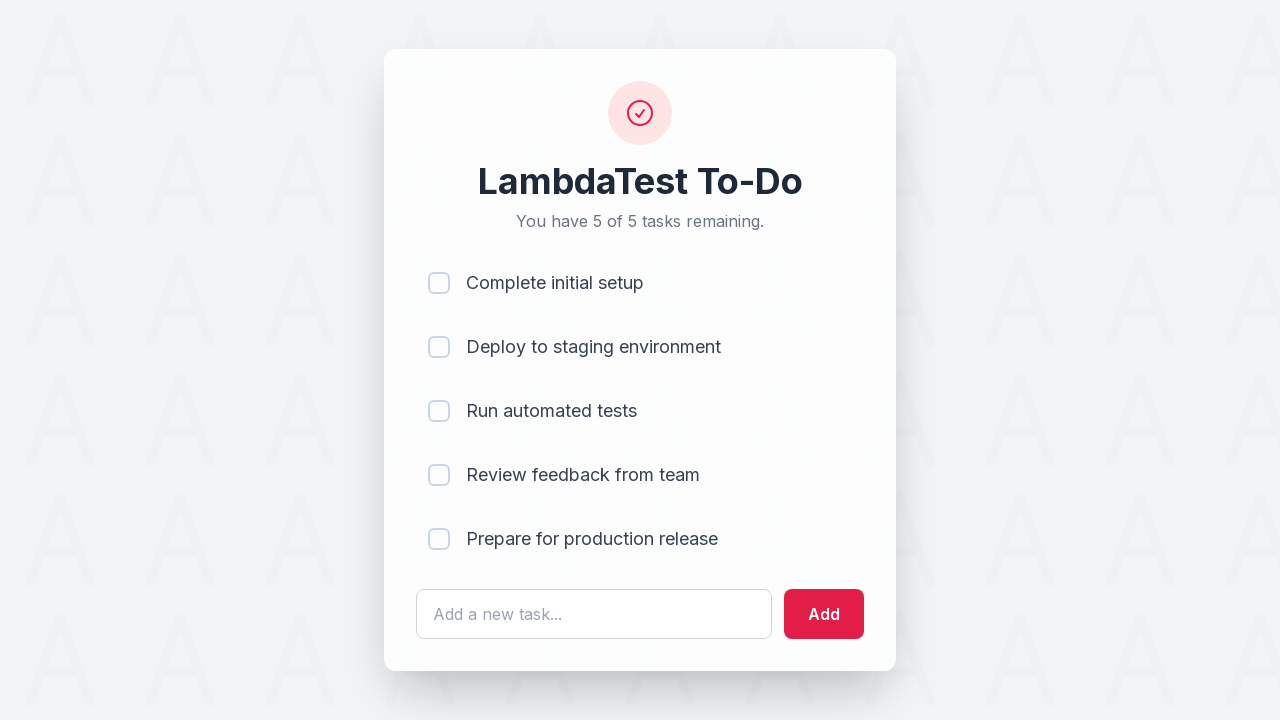

Filled todo input field with 'Sab learns Selenium' on #sampletodotext
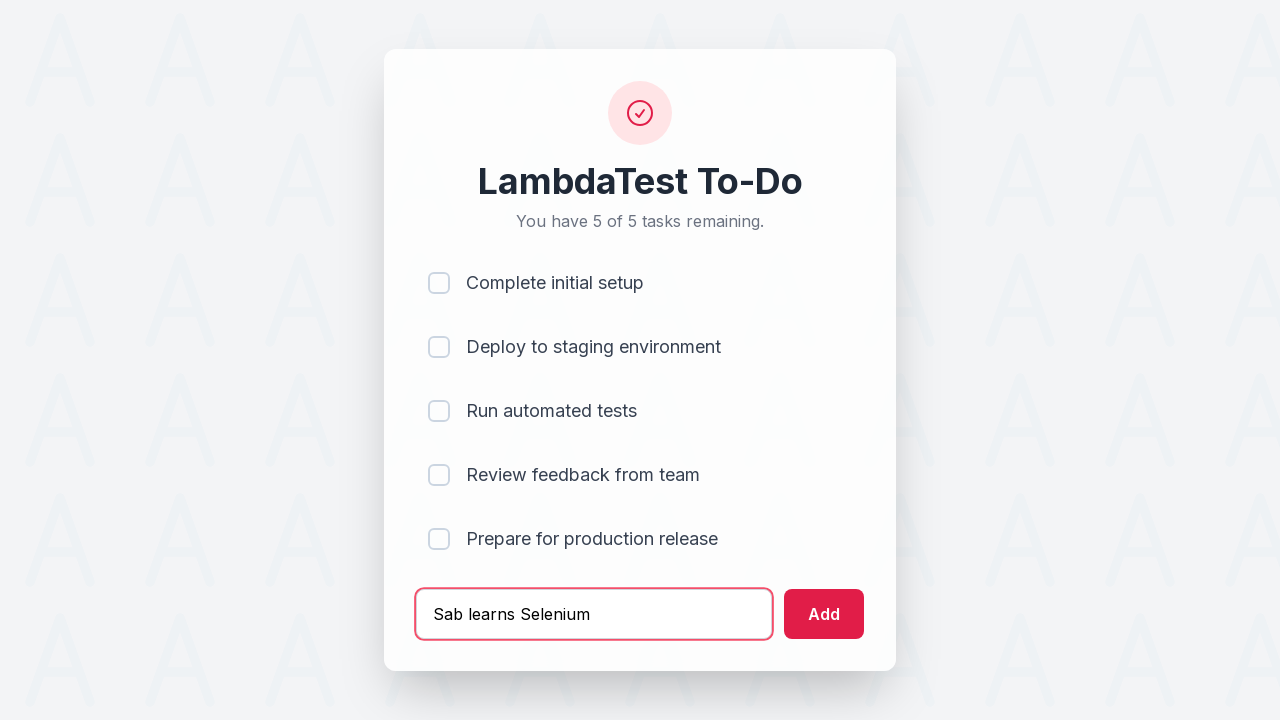

Pressed Enter to add the todo item on #sampletodotext
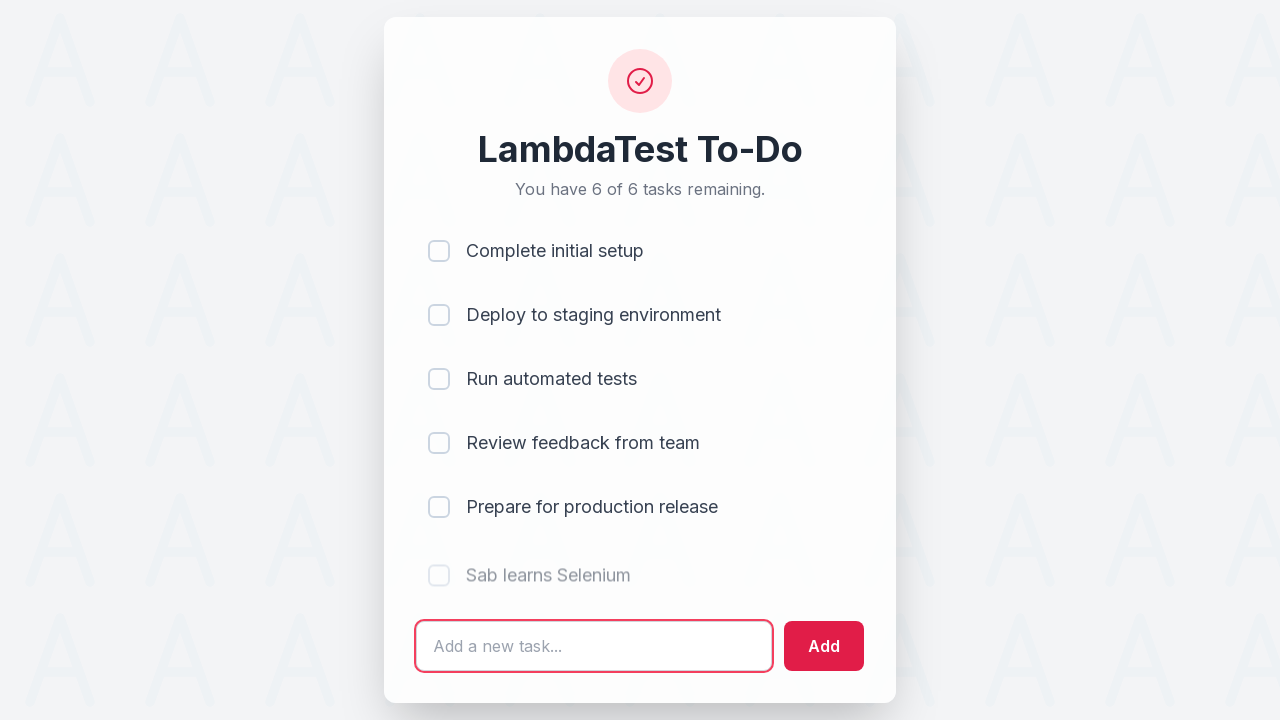

New todo item appeared in the list
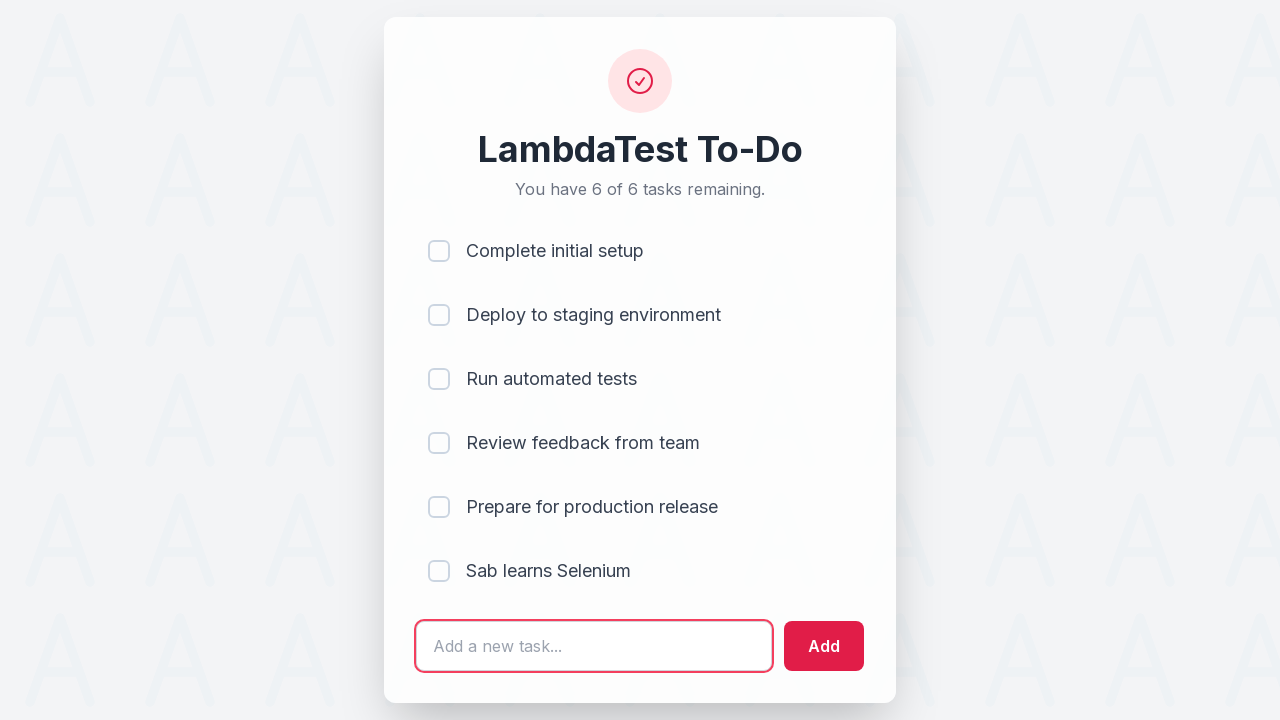

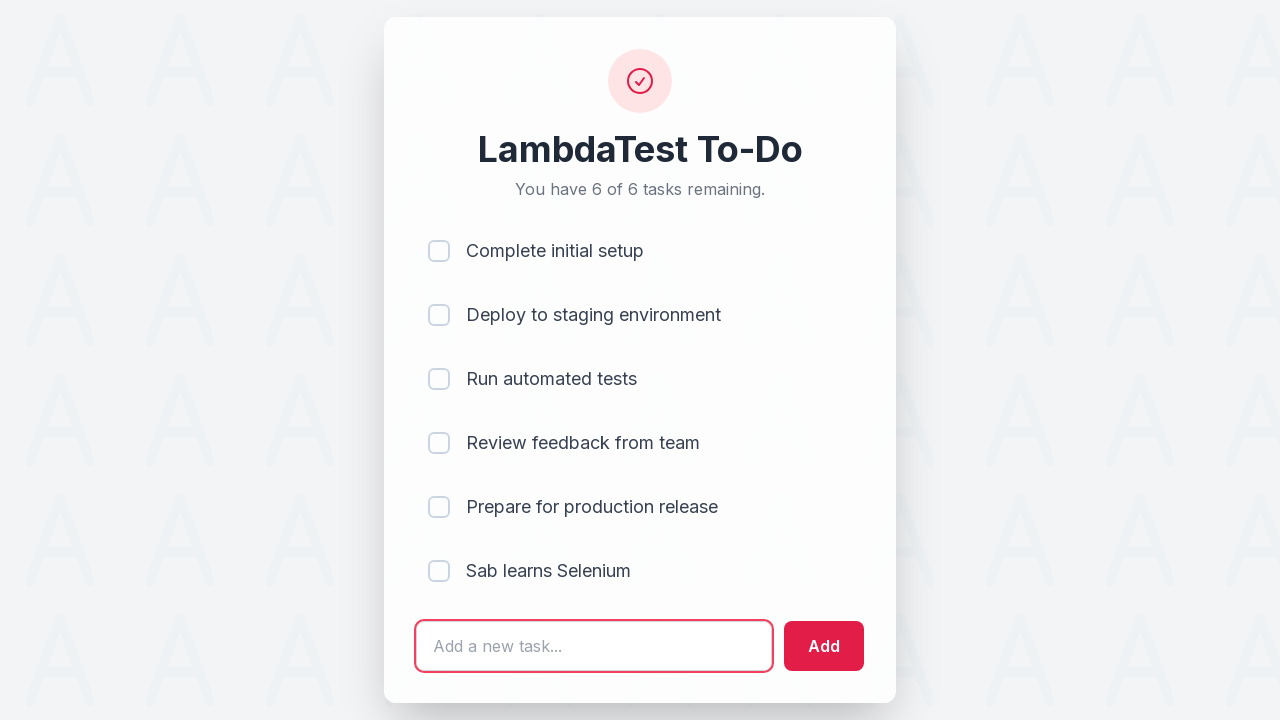